Tests scrolling functionality on calculator.net by scrolling to different elements and positions on the page

Starting URL: https://www.calculator.net/

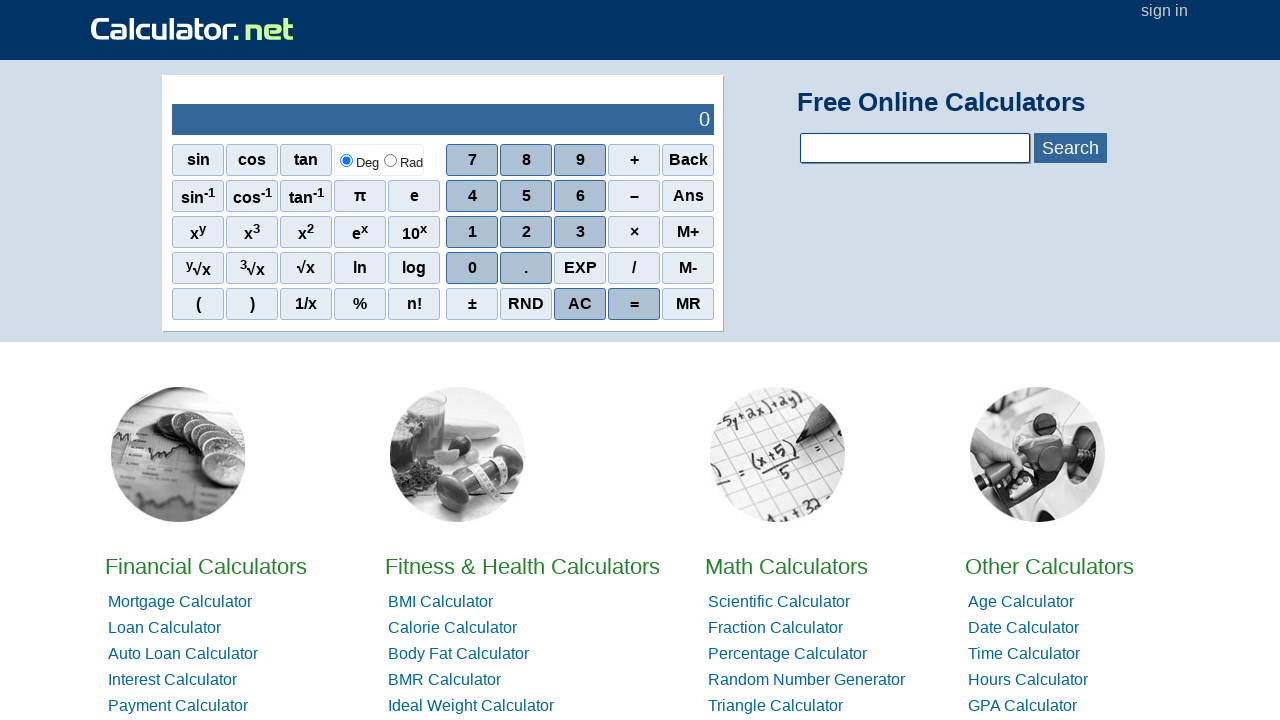

Scrolled down 500 pixels on calculator.net homepage
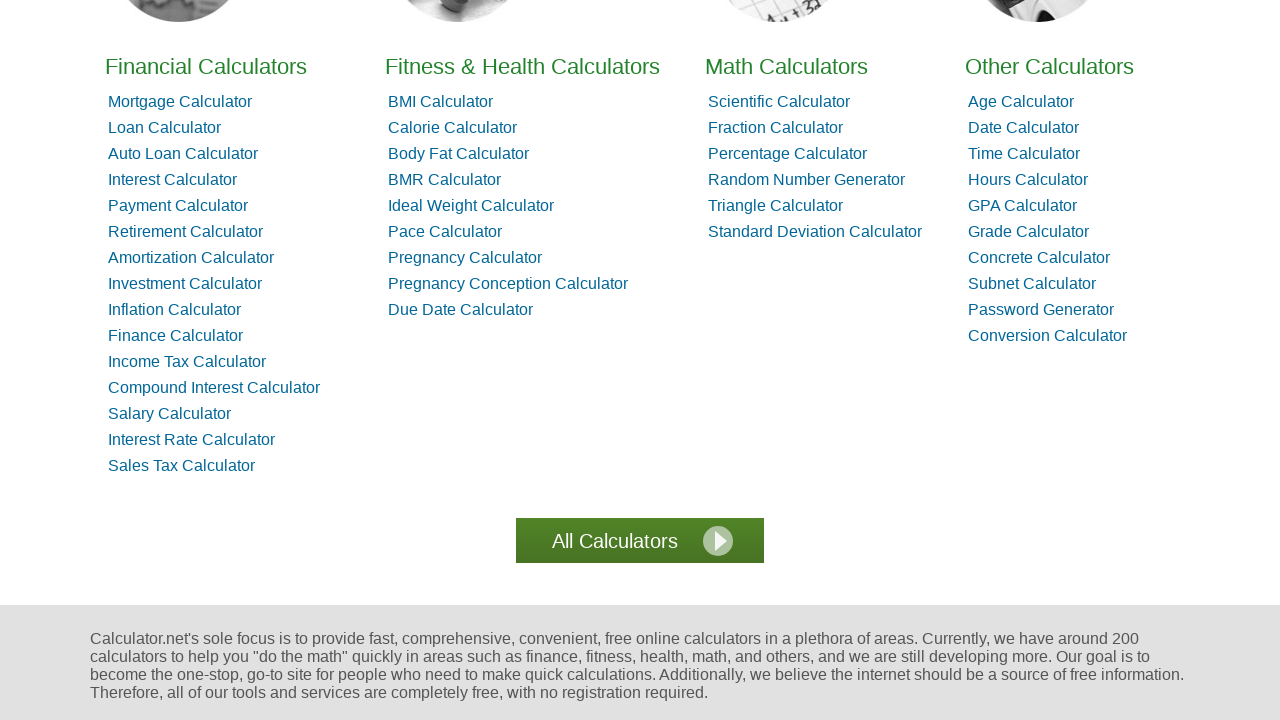

Waited 1 second for scroll animation to complete
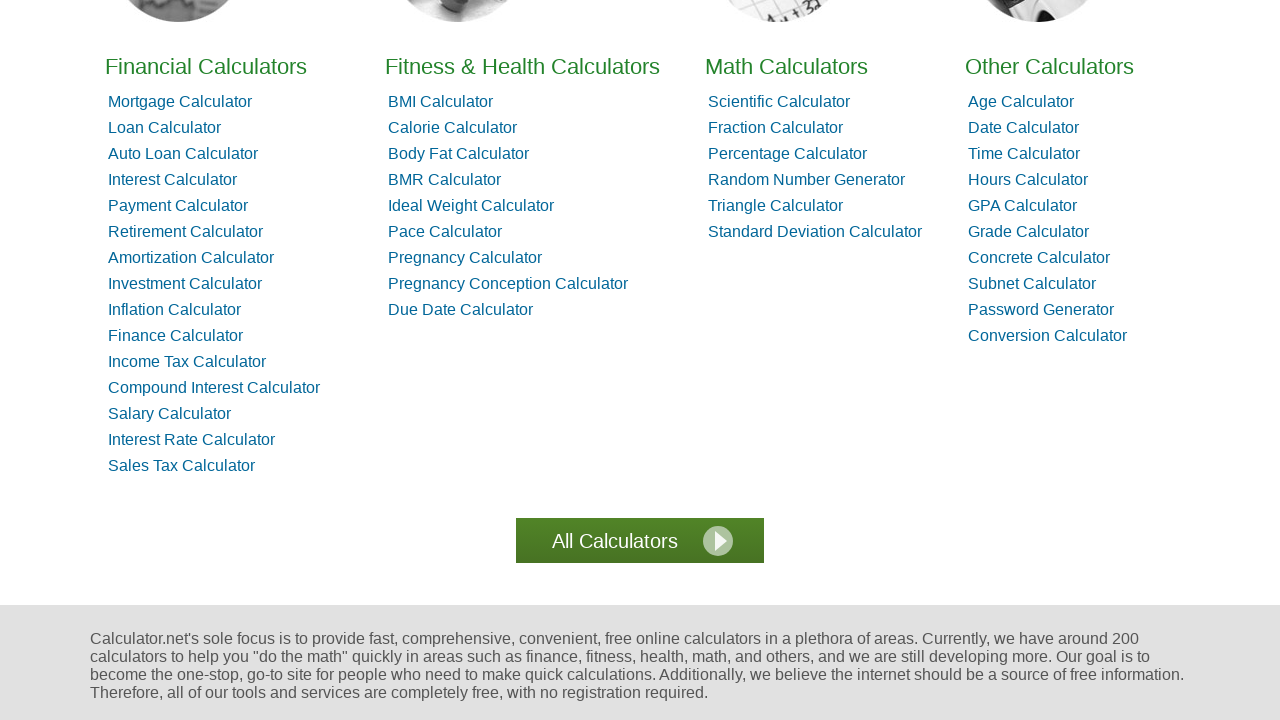

Scrolled to Ideal Weight Calculator link
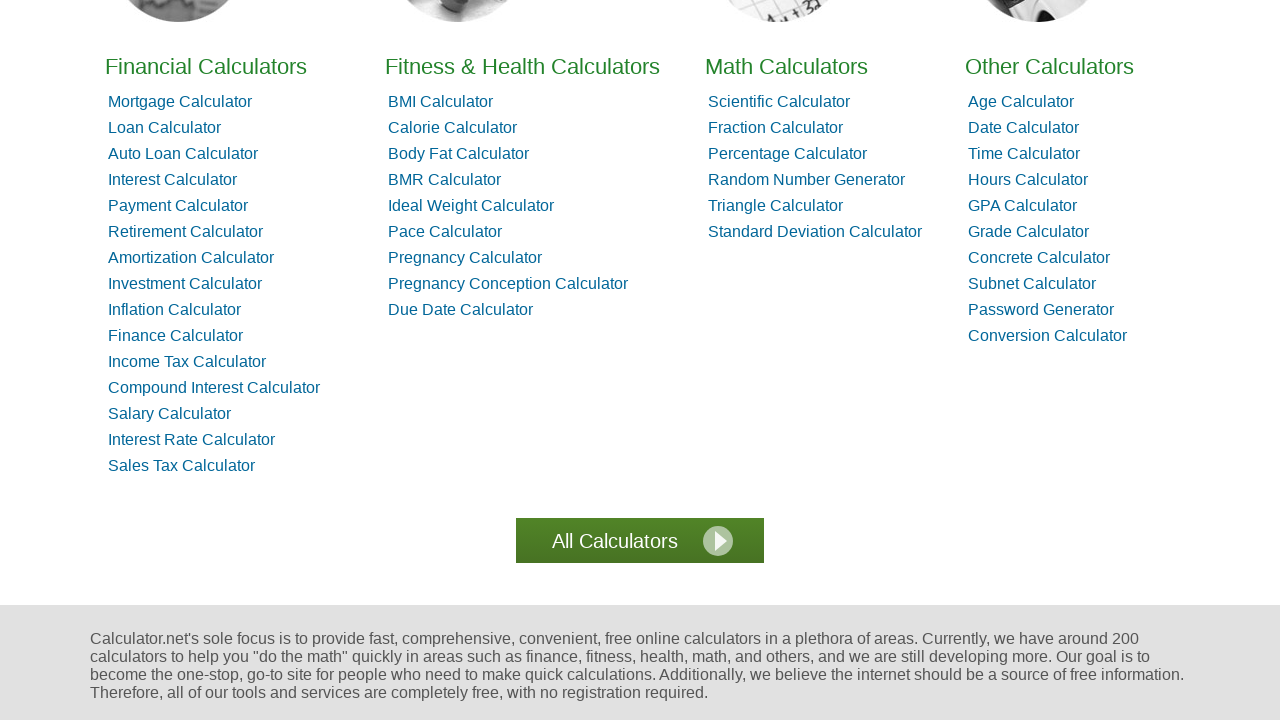

Waited 1 second after scrolling to Ideal Weight Calculator
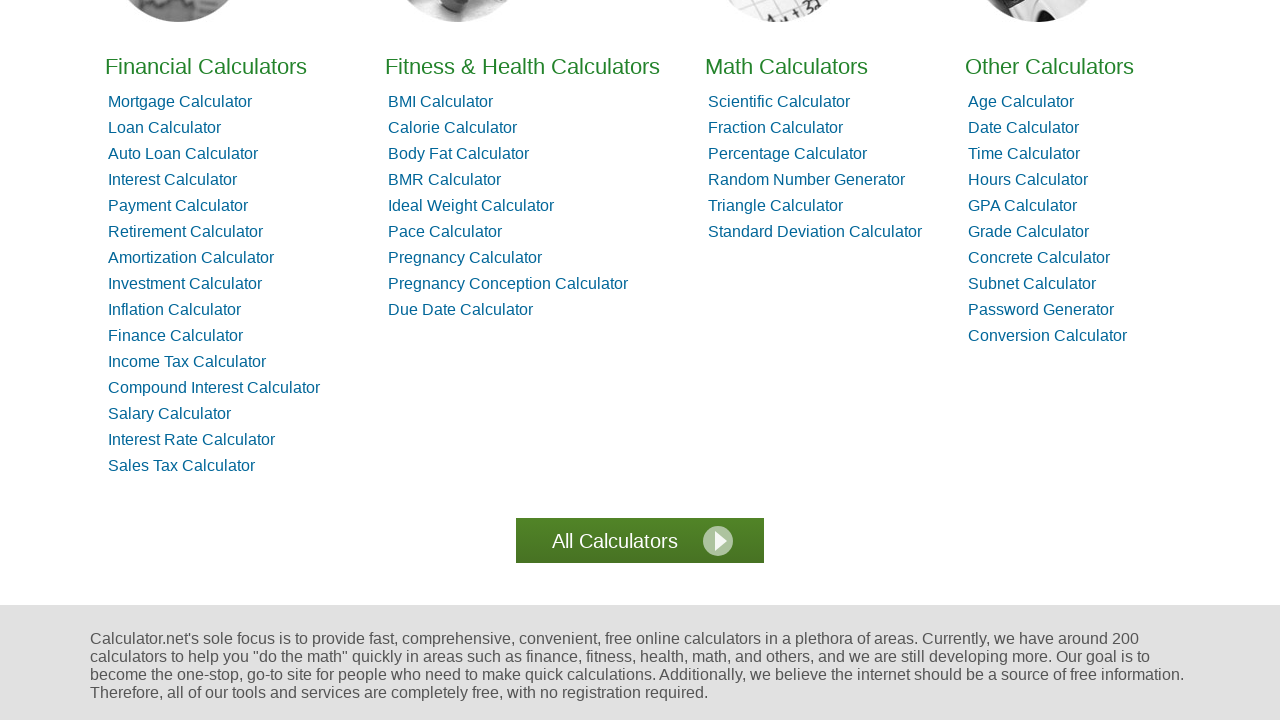

Scrolled to BMI Calculator link
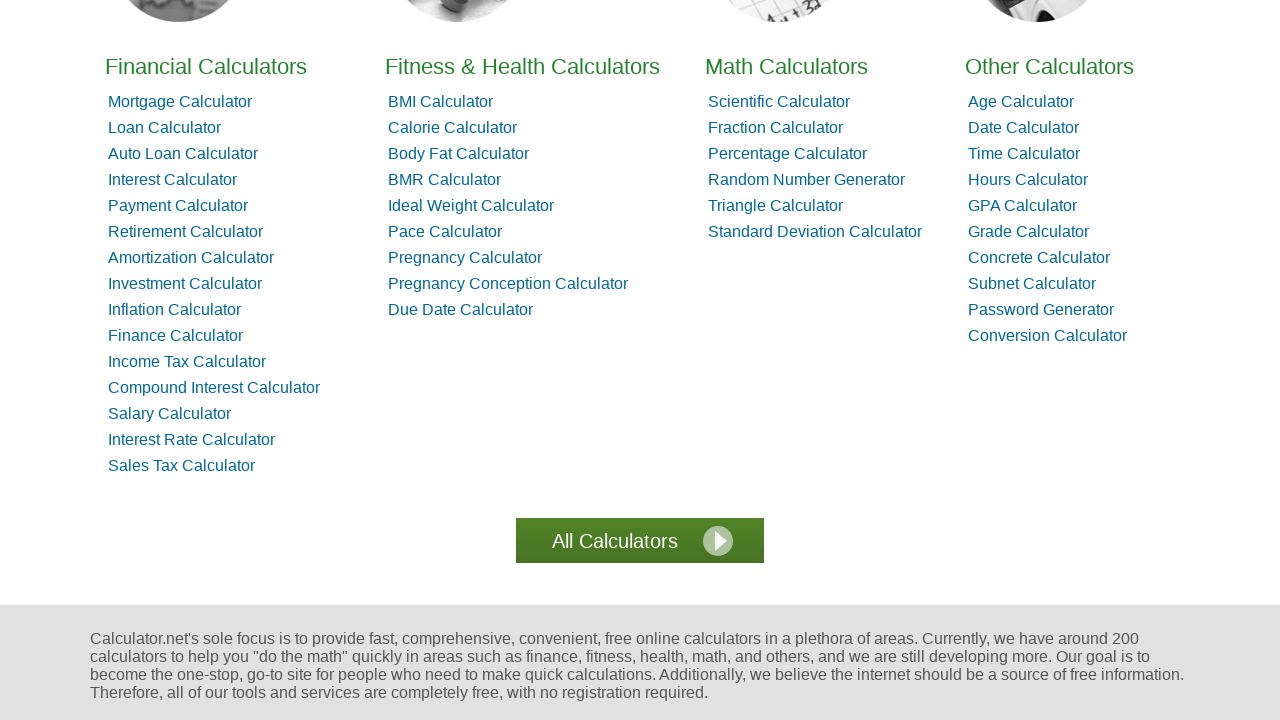

Waited 1 second after scrolling to BMI Calculator
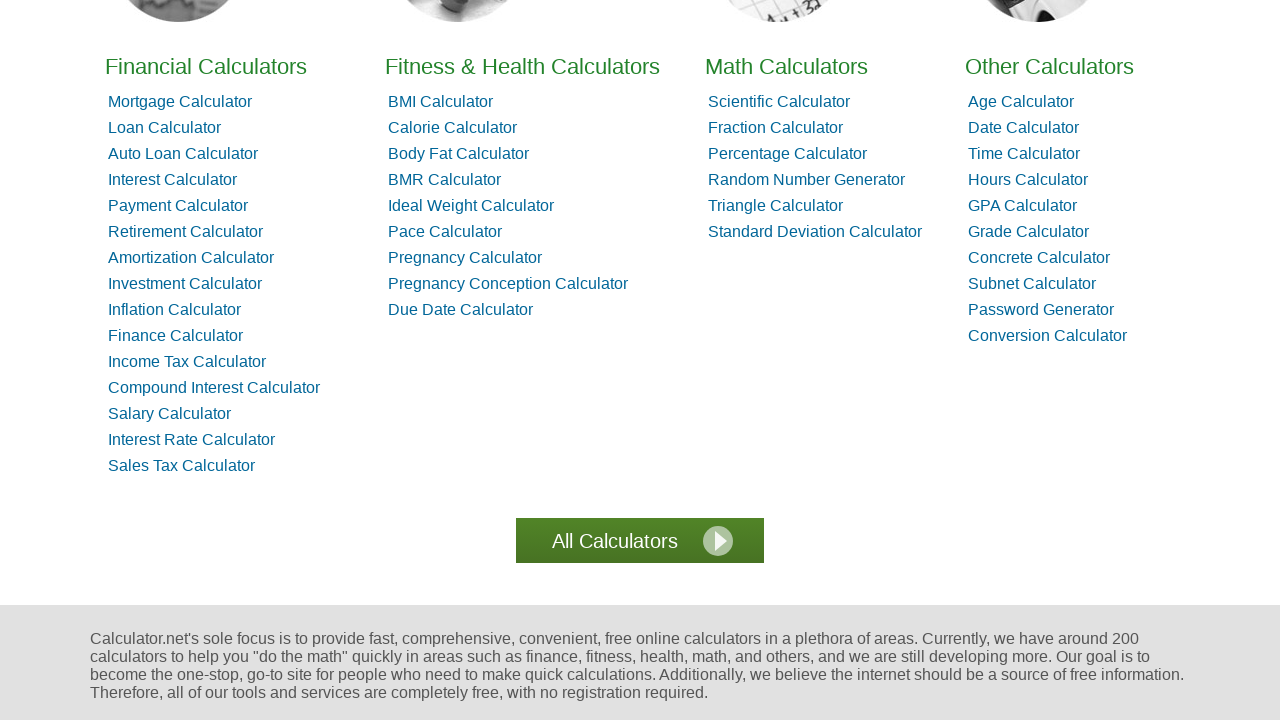

Scrolled to bottom of the page
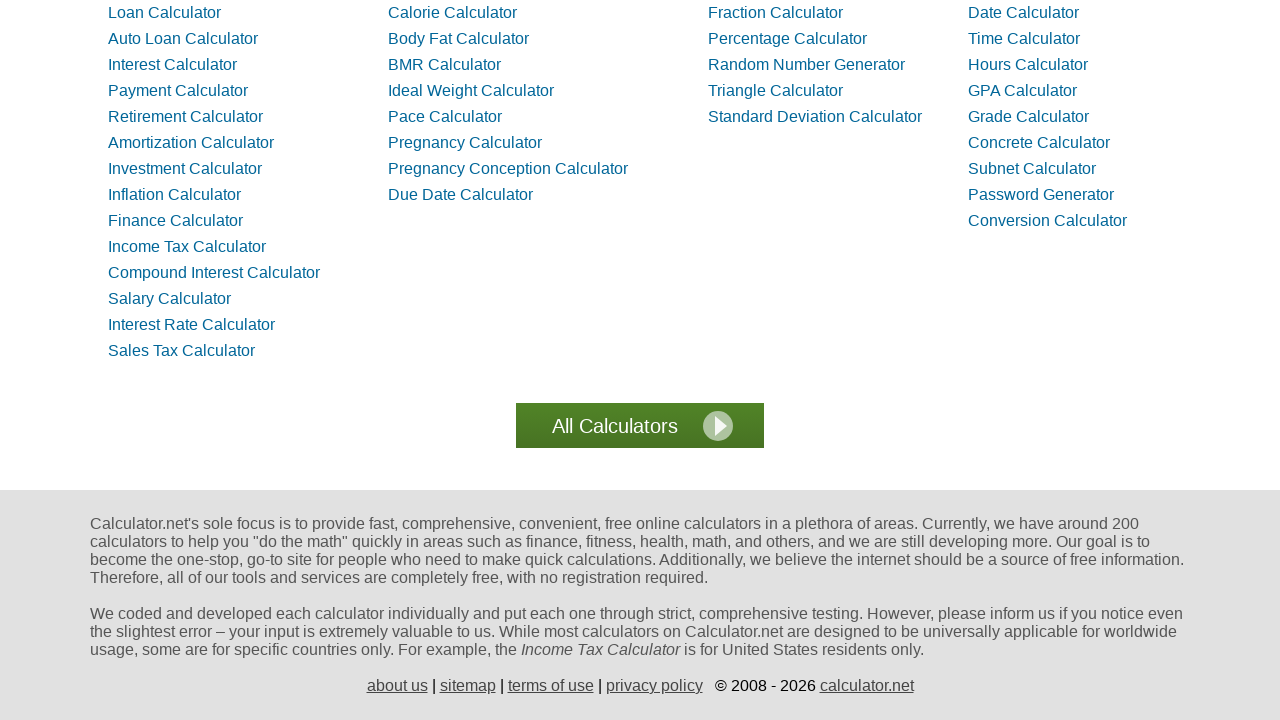

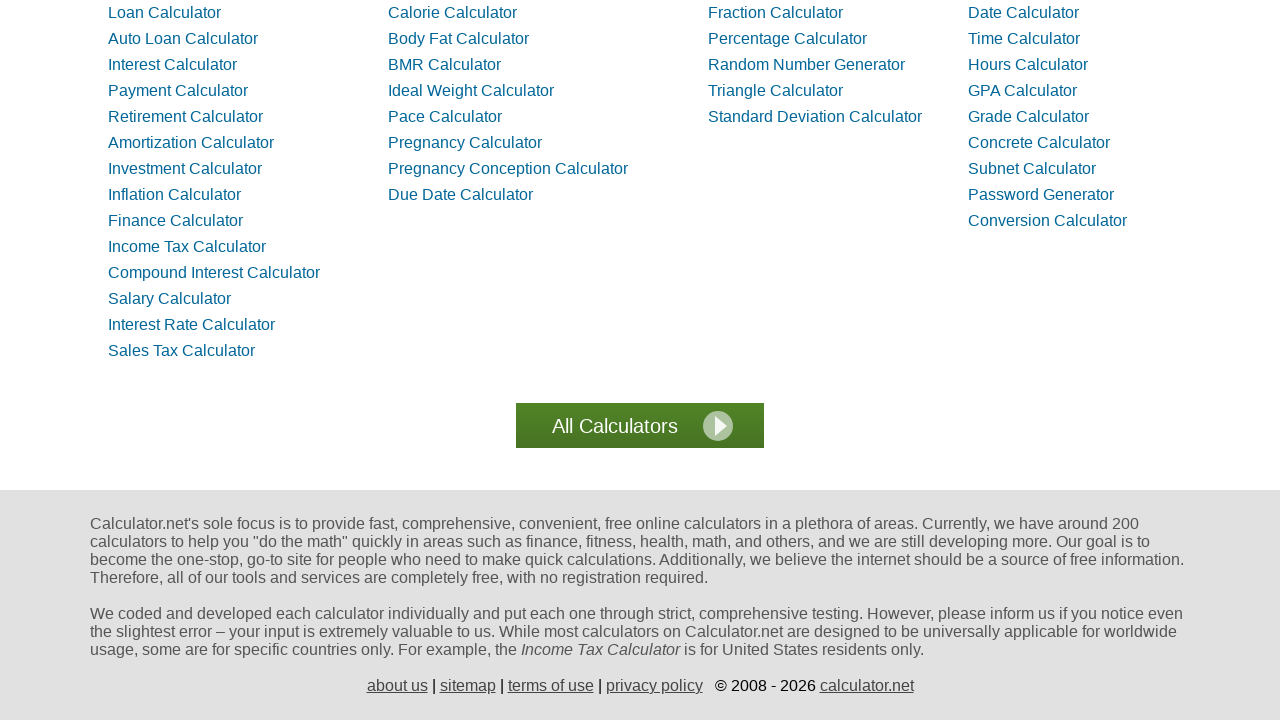